Tests modal popup interaction by clicking a launcher button to open a modal, filling in form fields within the modal, and submitting the form to verify success message appears.

Starting URL: https://training-support.net/webelements/popups

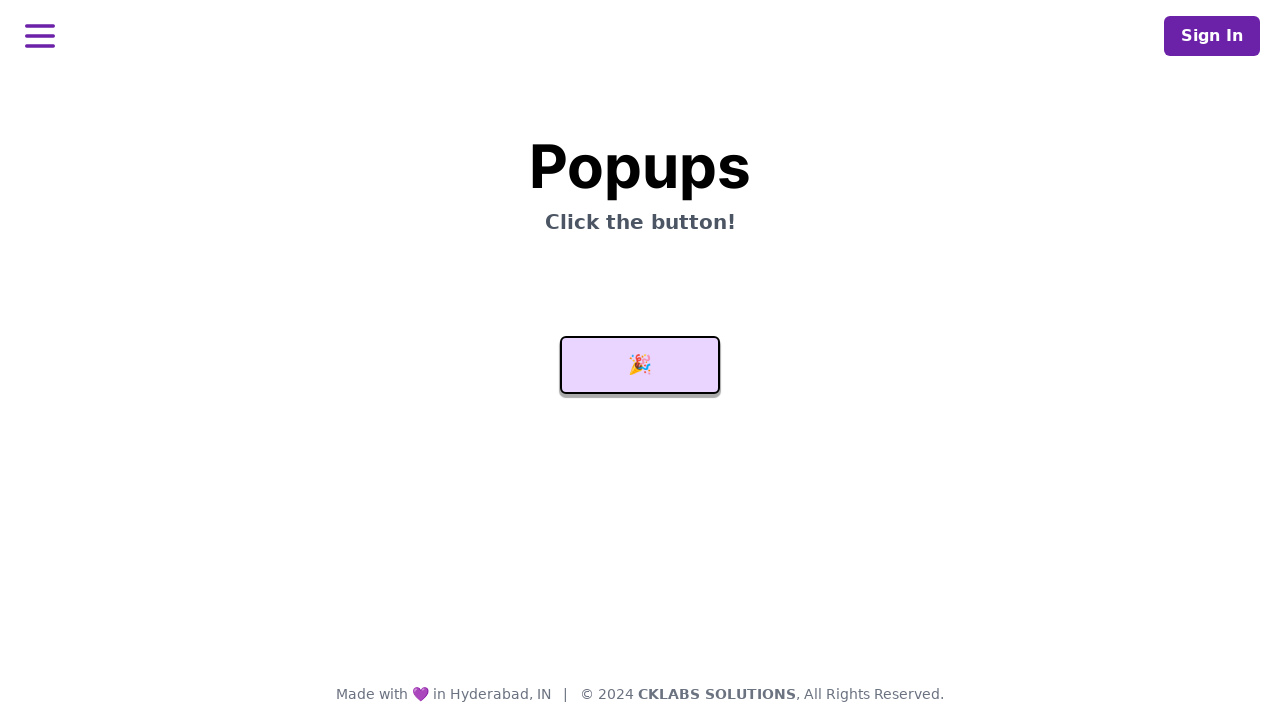

Clicked launcher button to open modal popup at (640, 365) on #launcher
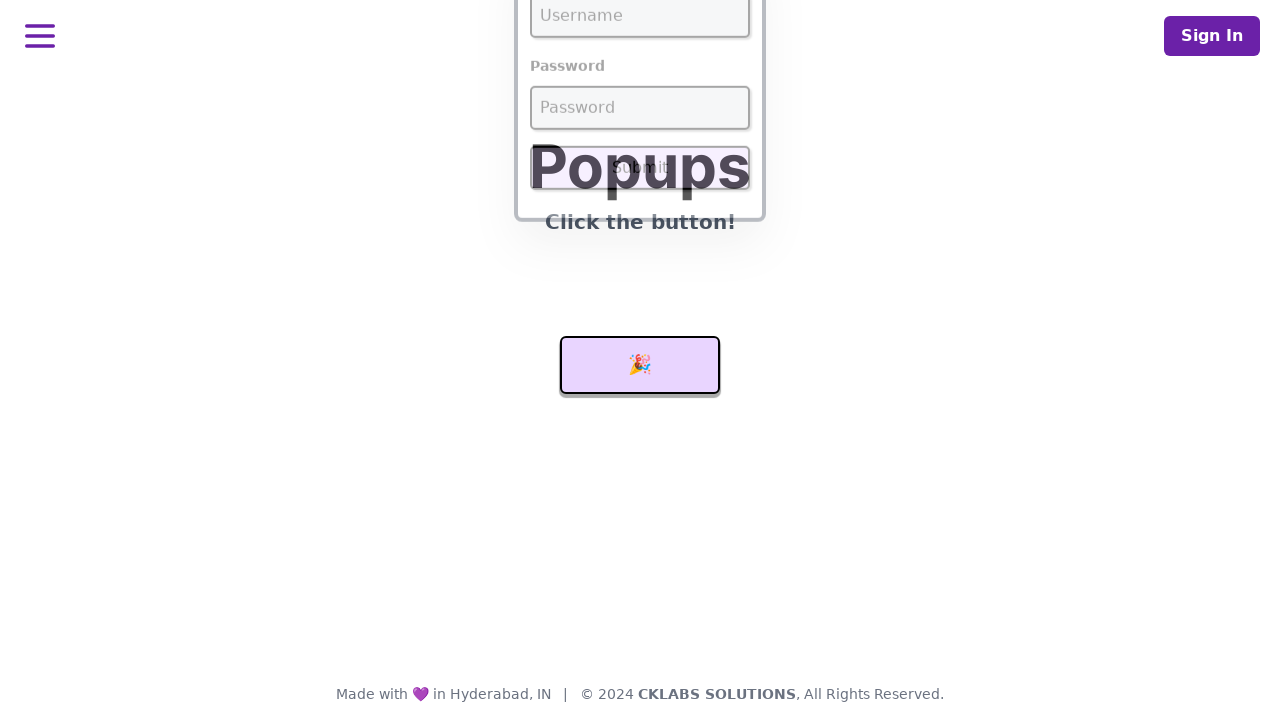

Modal username field became visible
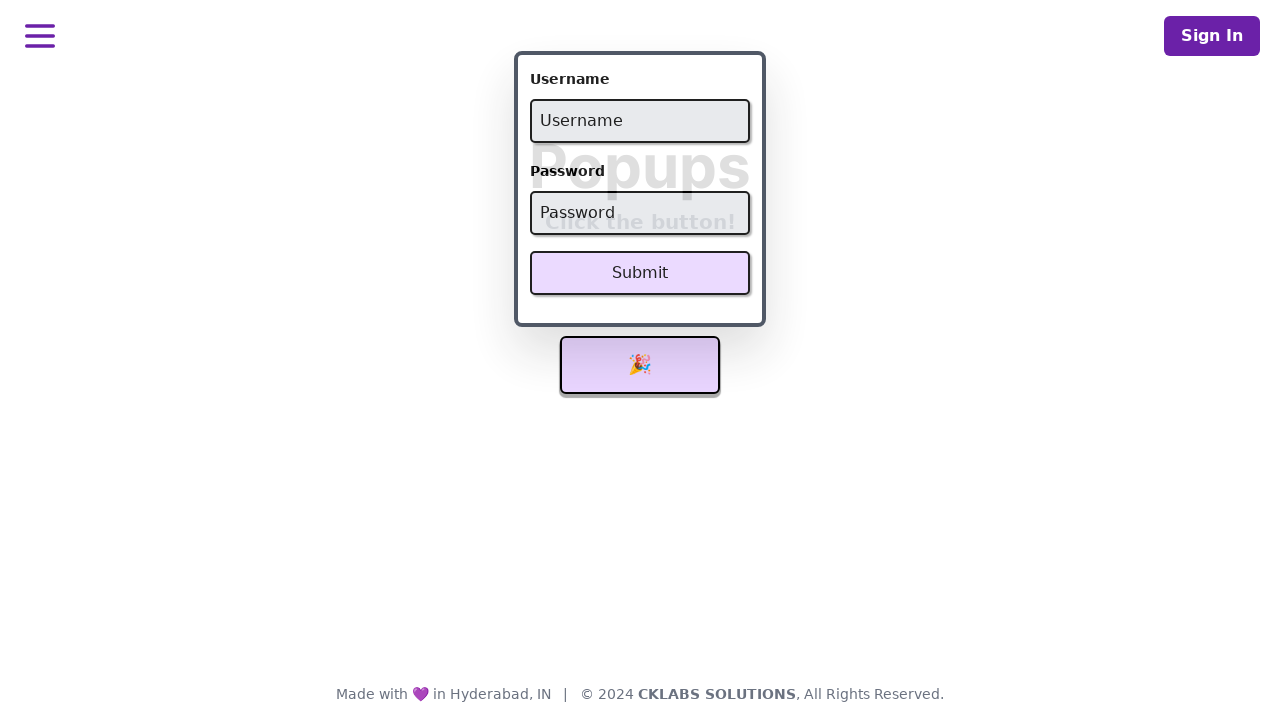

Filled username field with 'admin' on #username
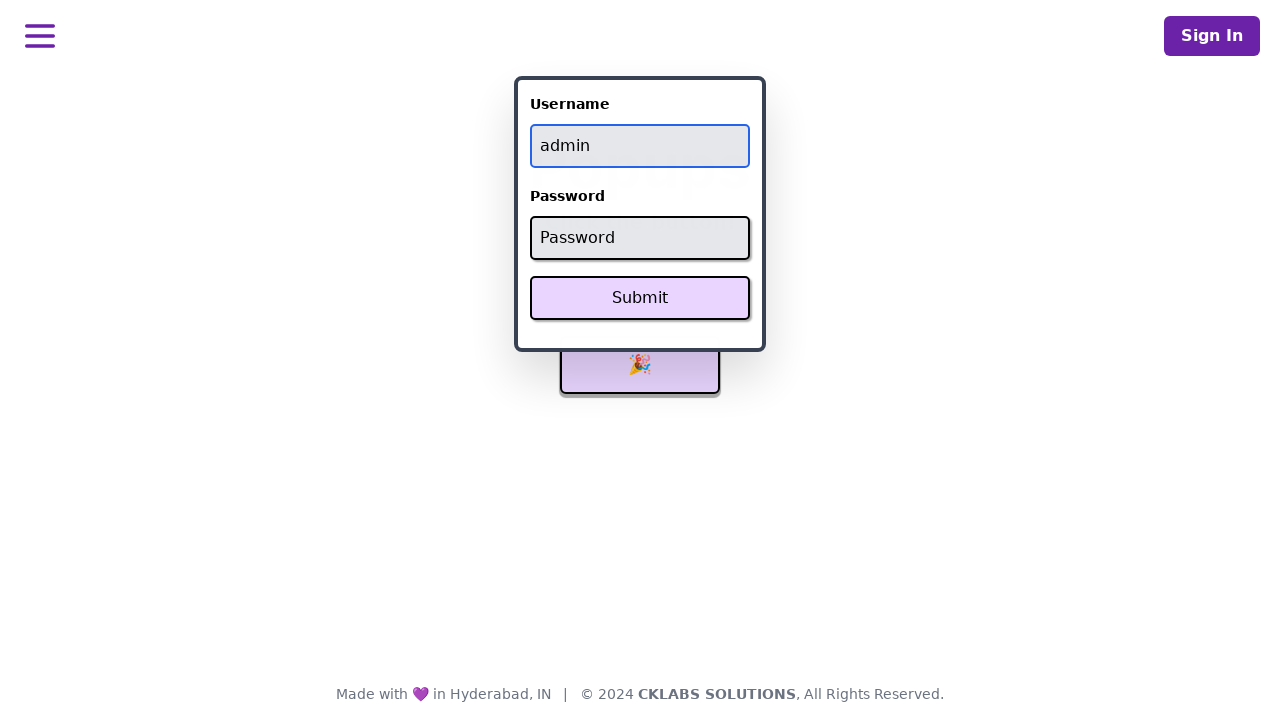

Filled password field with 'password' on #password
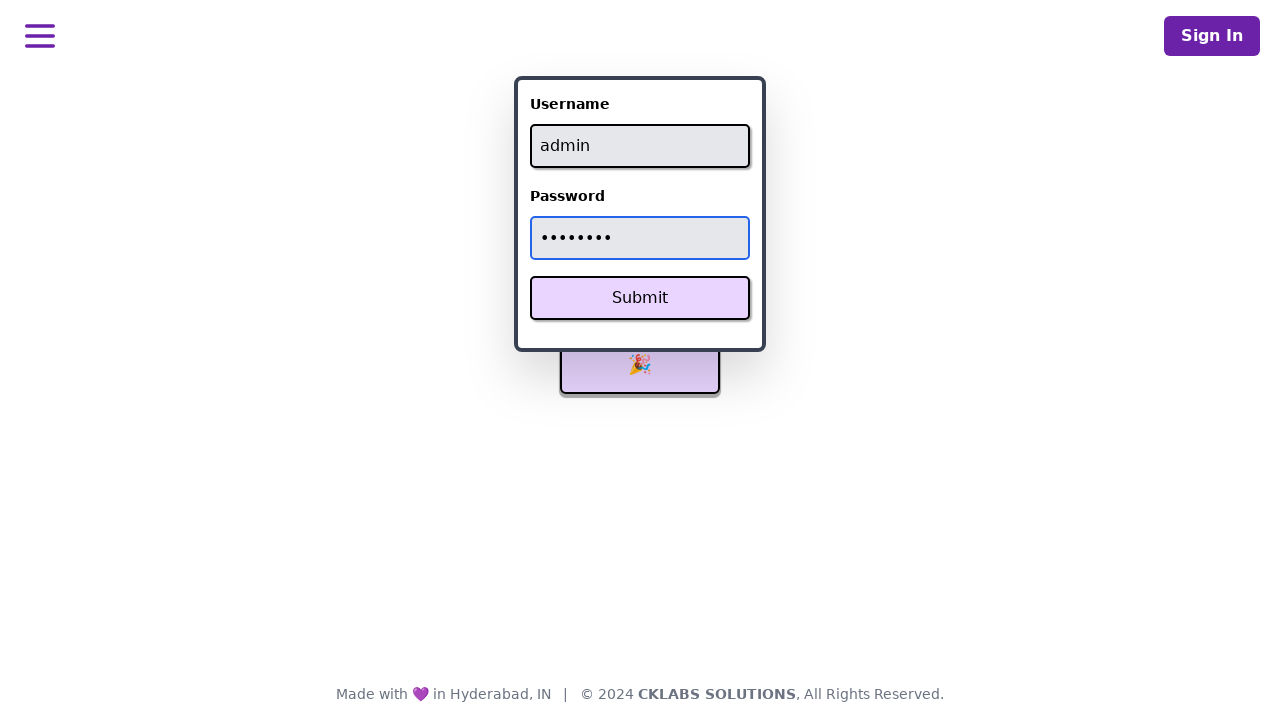

Clicked Submit button to submit modal form at (640, 298) on xpath=//button[text()='Submit']
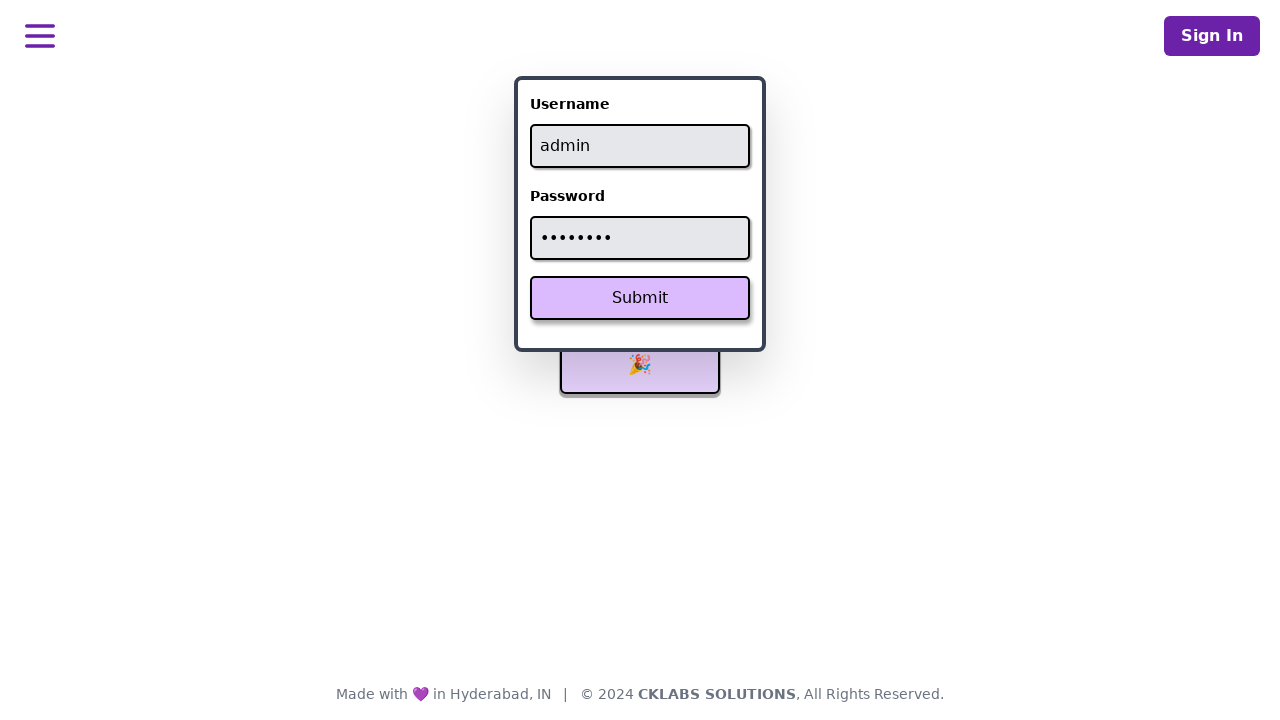

Success message appeared after form submission
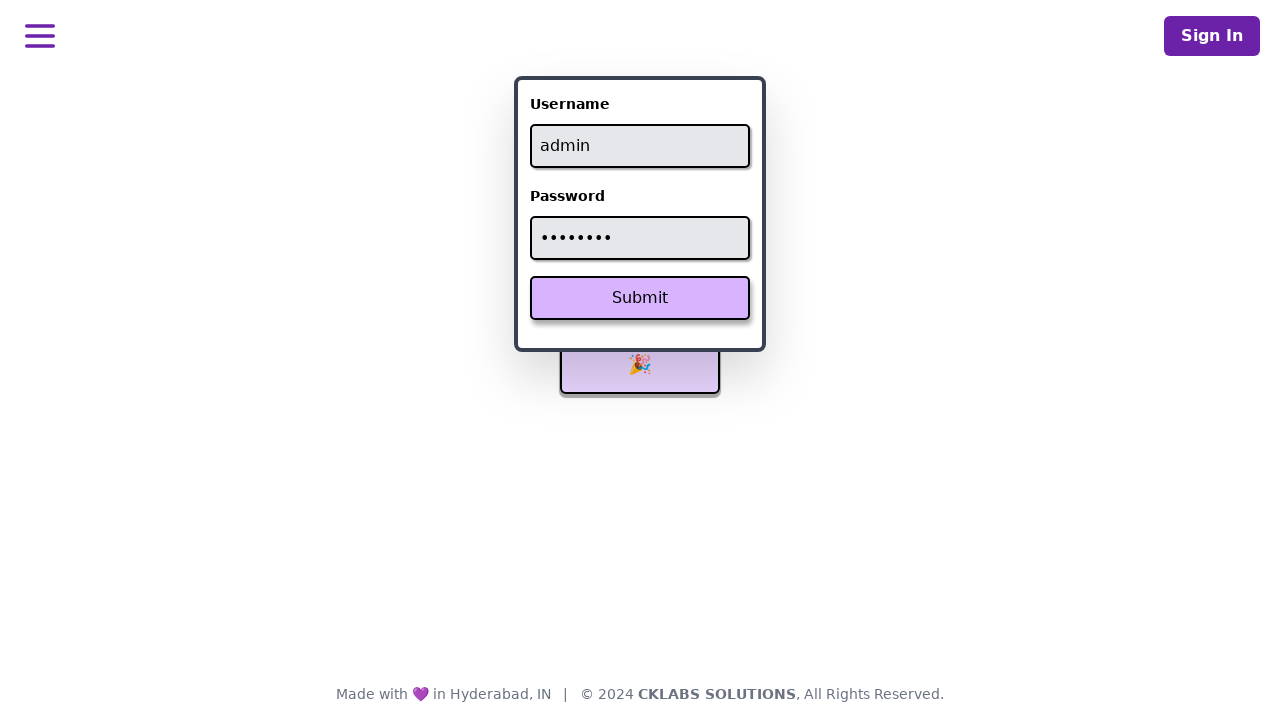

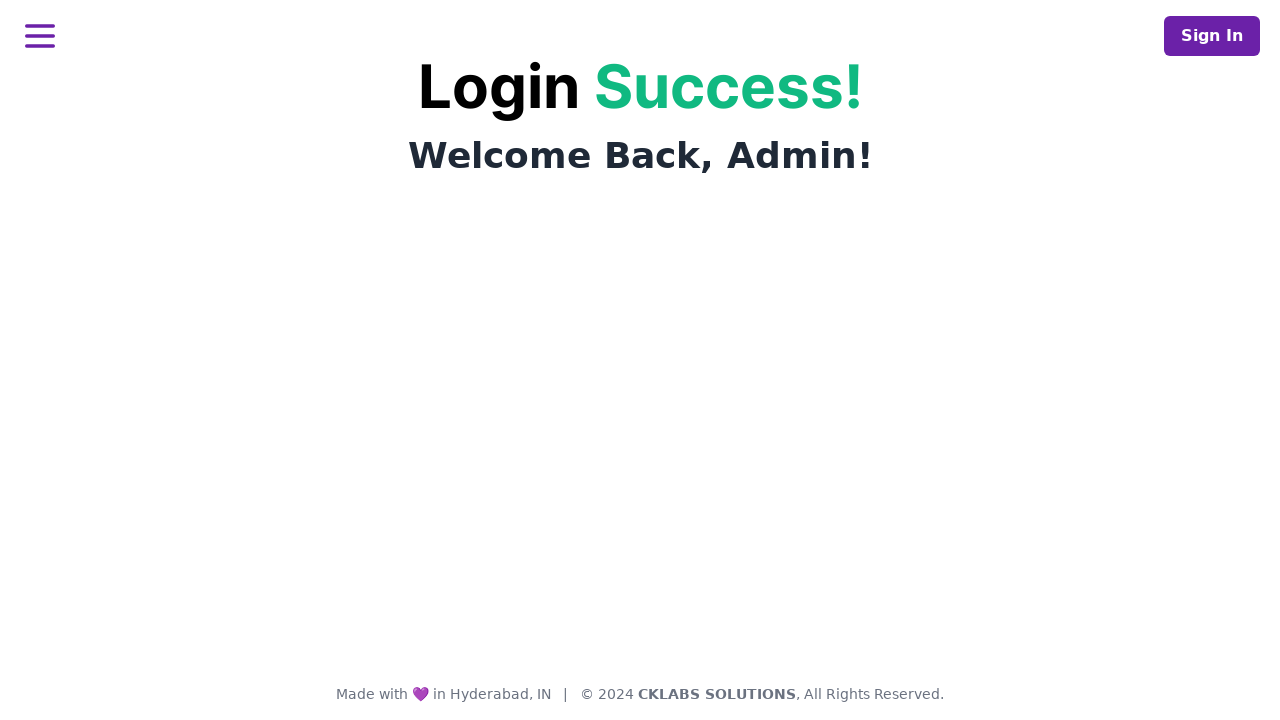